Tests basic browser navigation functionality by visiting a page, navigating to another page, then using back, refresh, and forward browser controls.

Starting URL: https://rahulshettyacademy.com

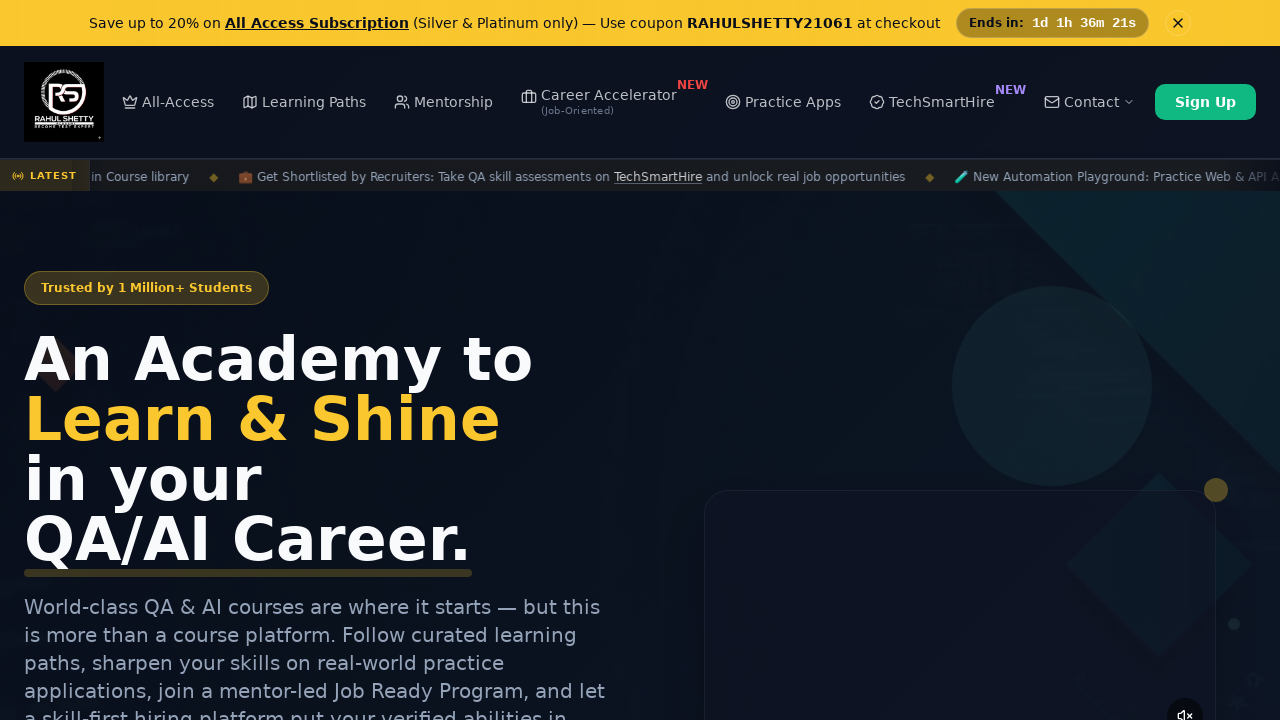

Navigated to https://rahulshettyacademy.com/seleniumPractise/#/
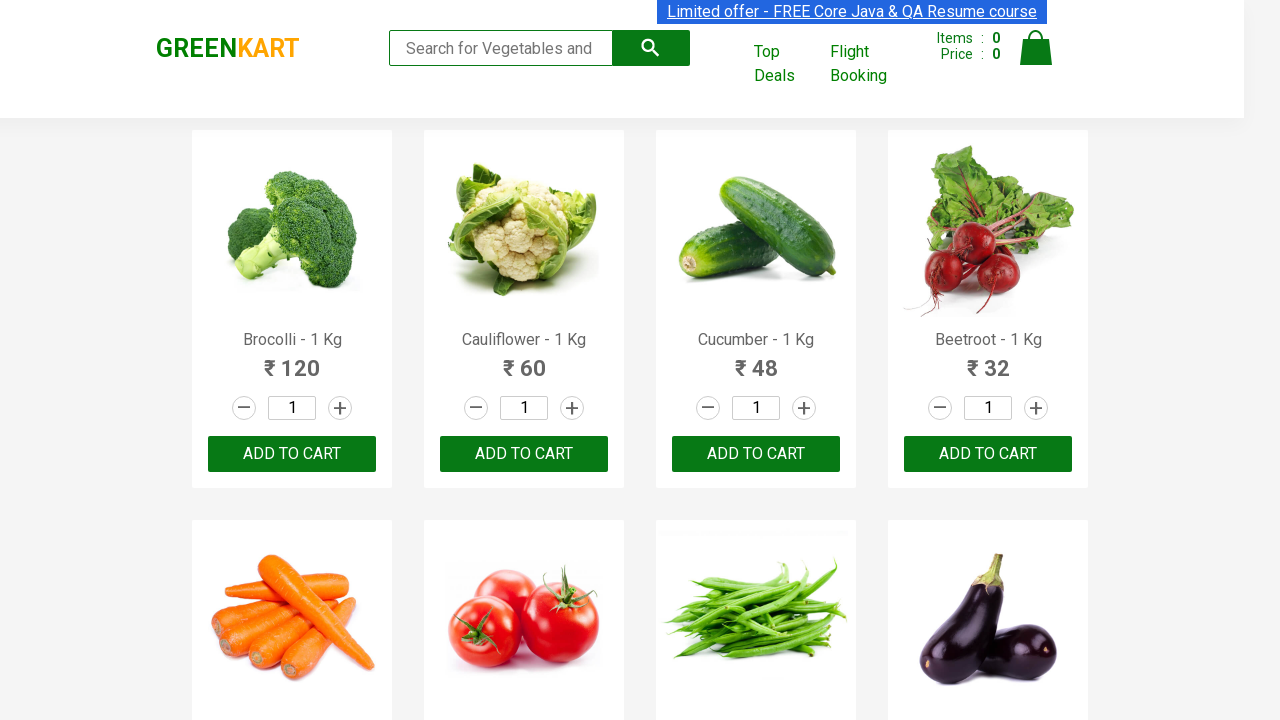

Navigated back to previous page
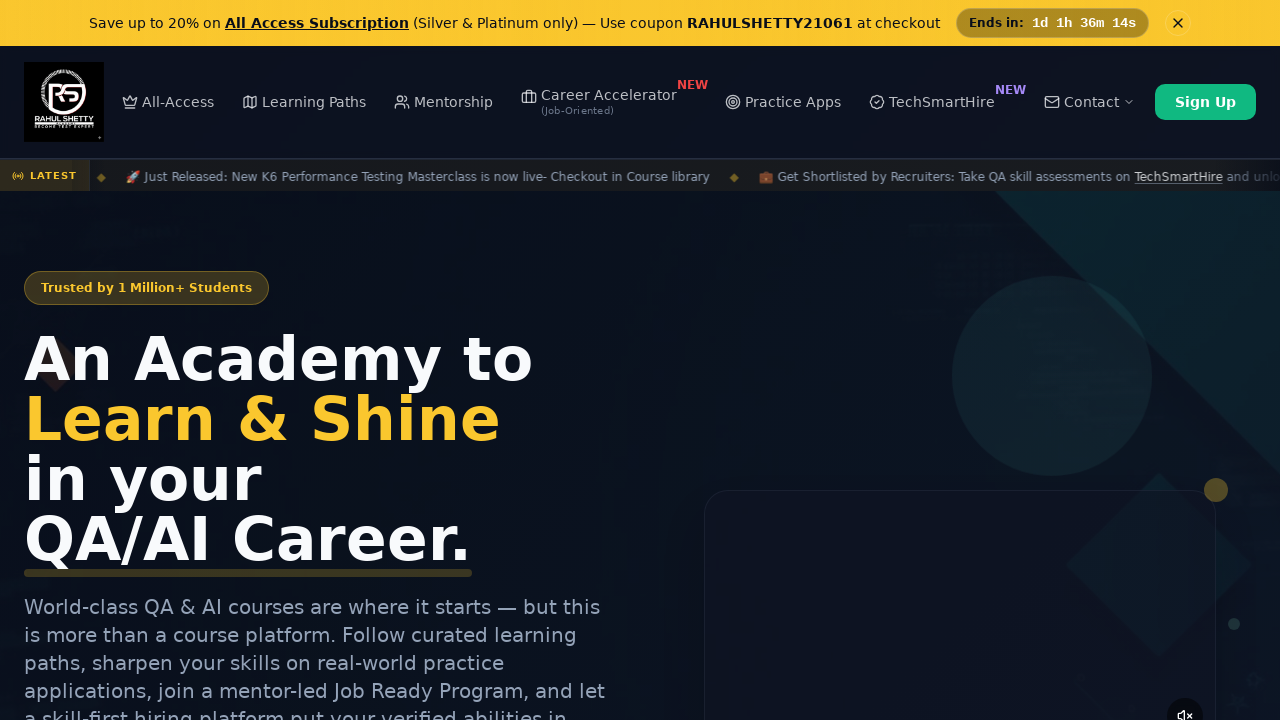

Refreshed the current page
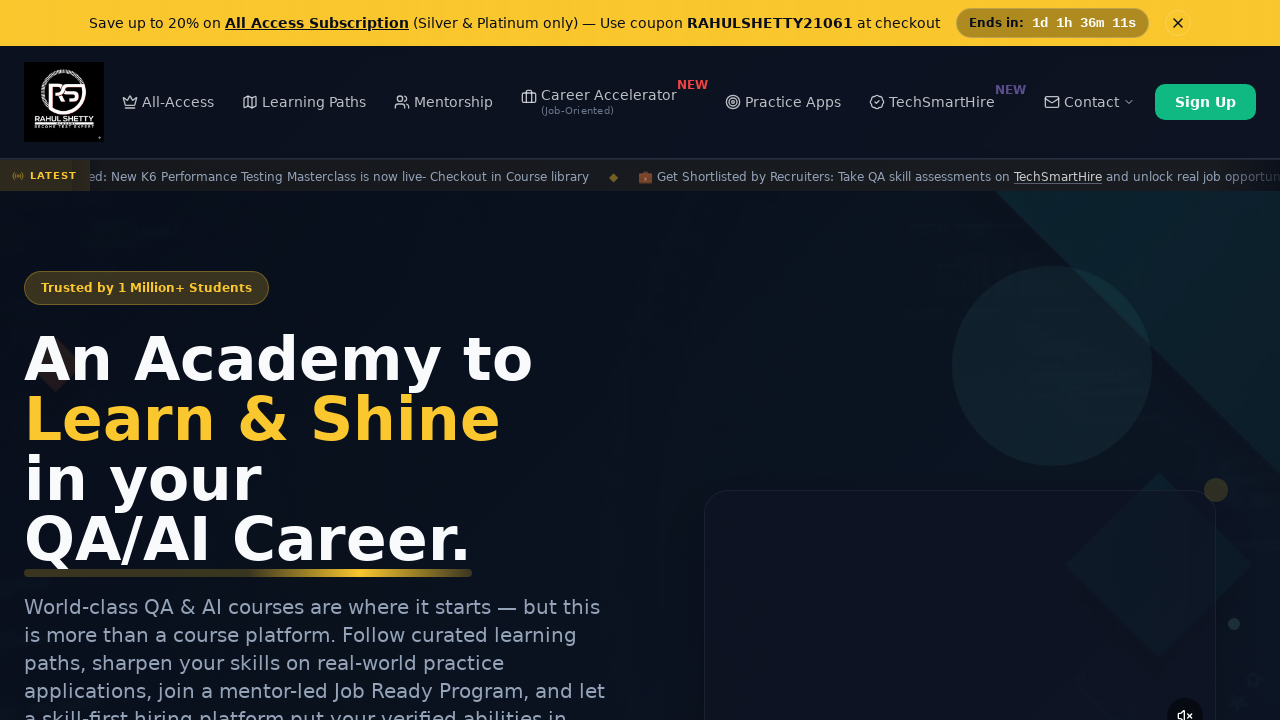

Navigated forward to next page
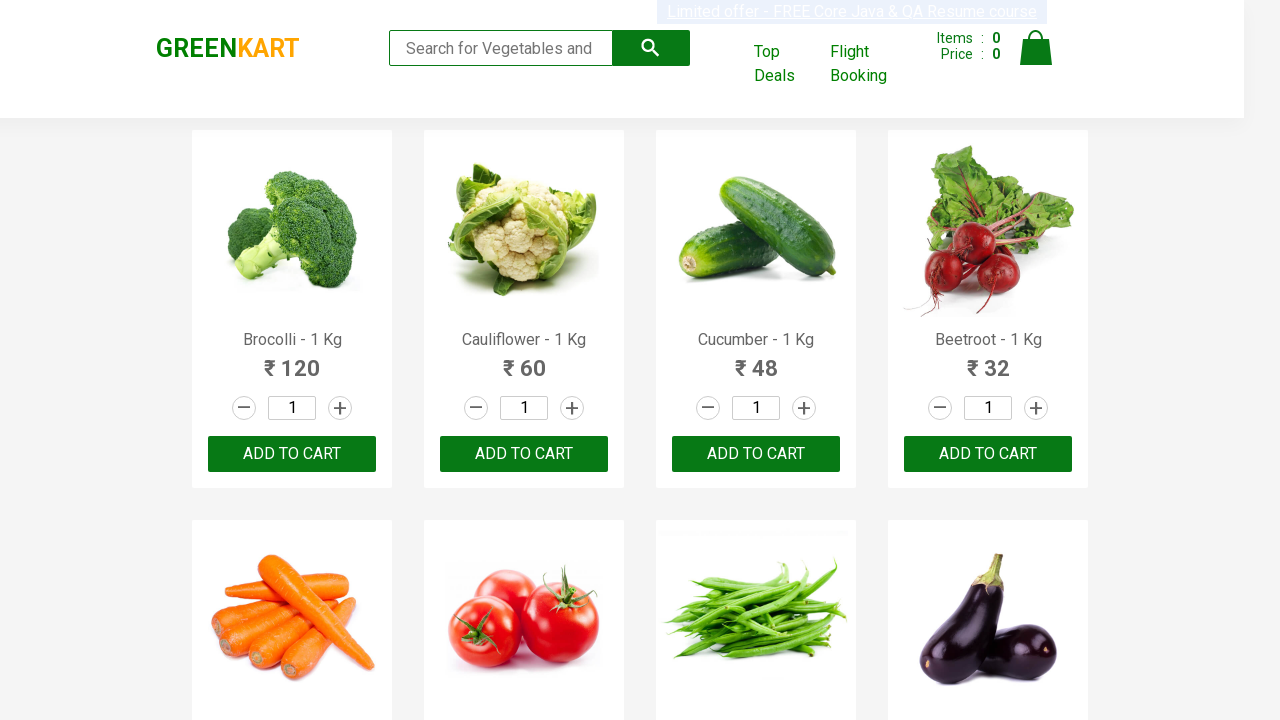

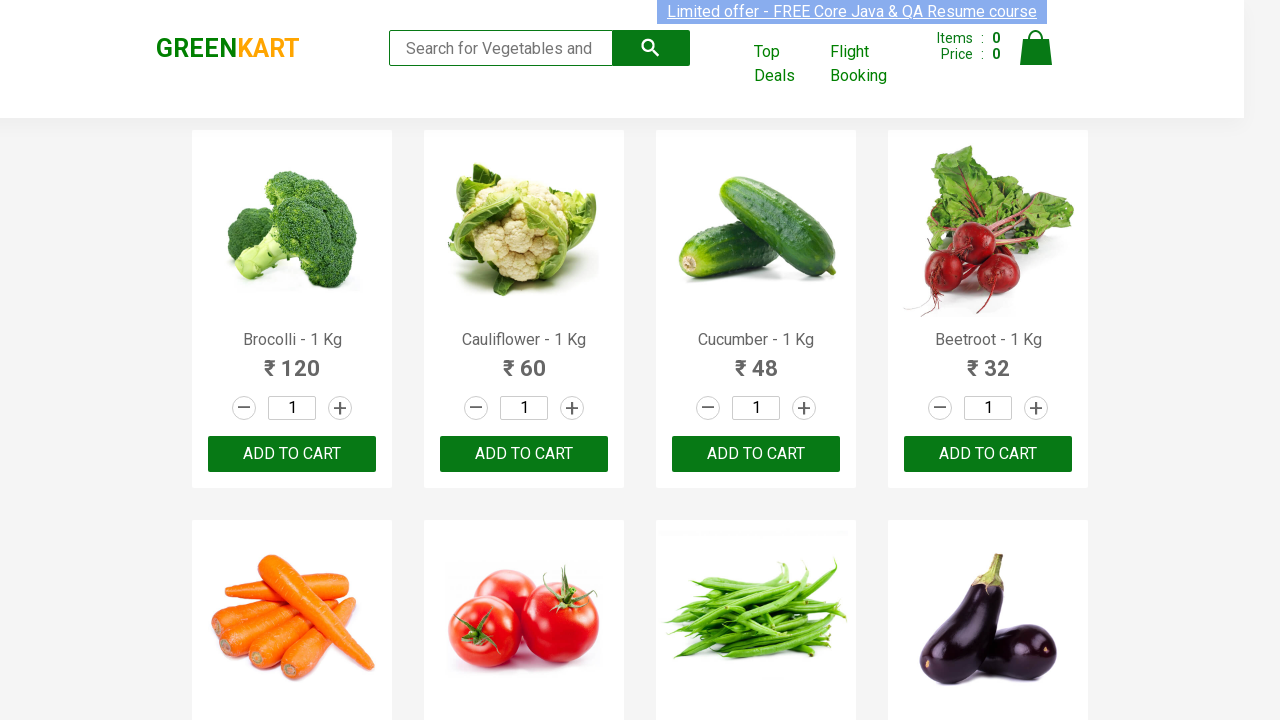